Tests window switching functionality by clicking a button that opens a new tab, switching between windows, and returning to the original window

Starting URL: https://formy-project.herokuapp.com/switch-window

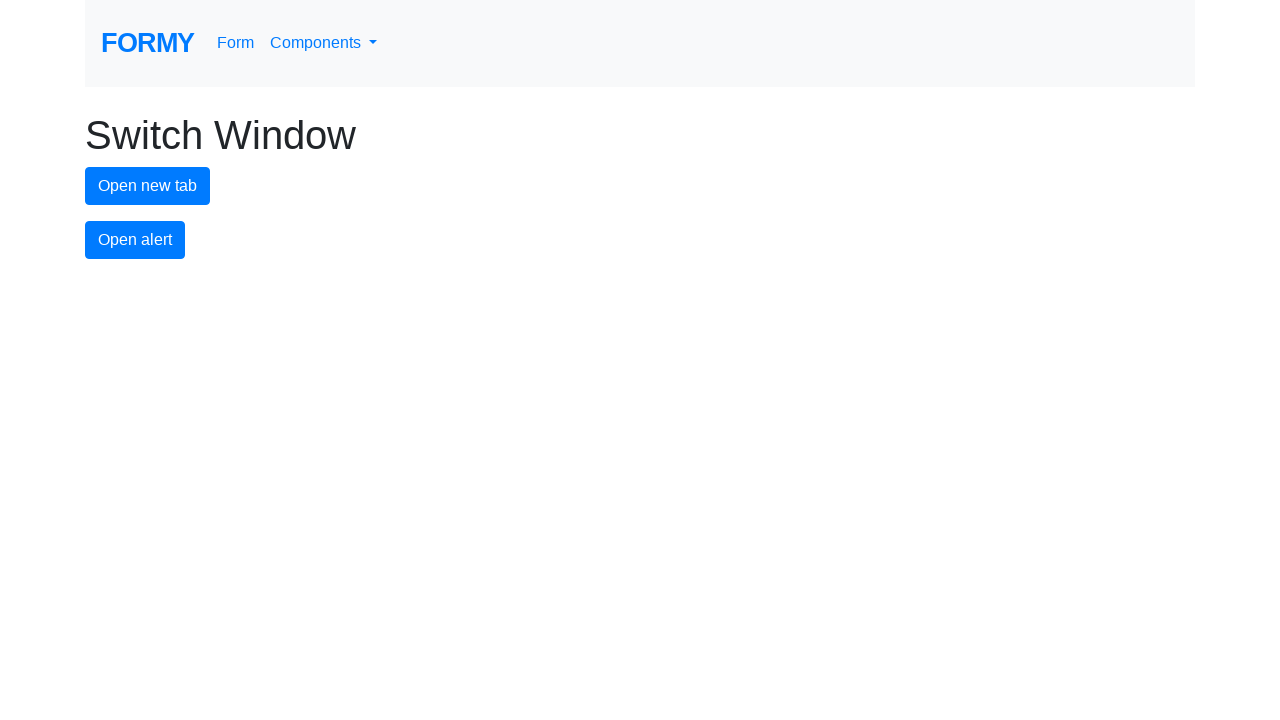

Clicked new tab button to open a new window at (148, 186) on #new-tab-button
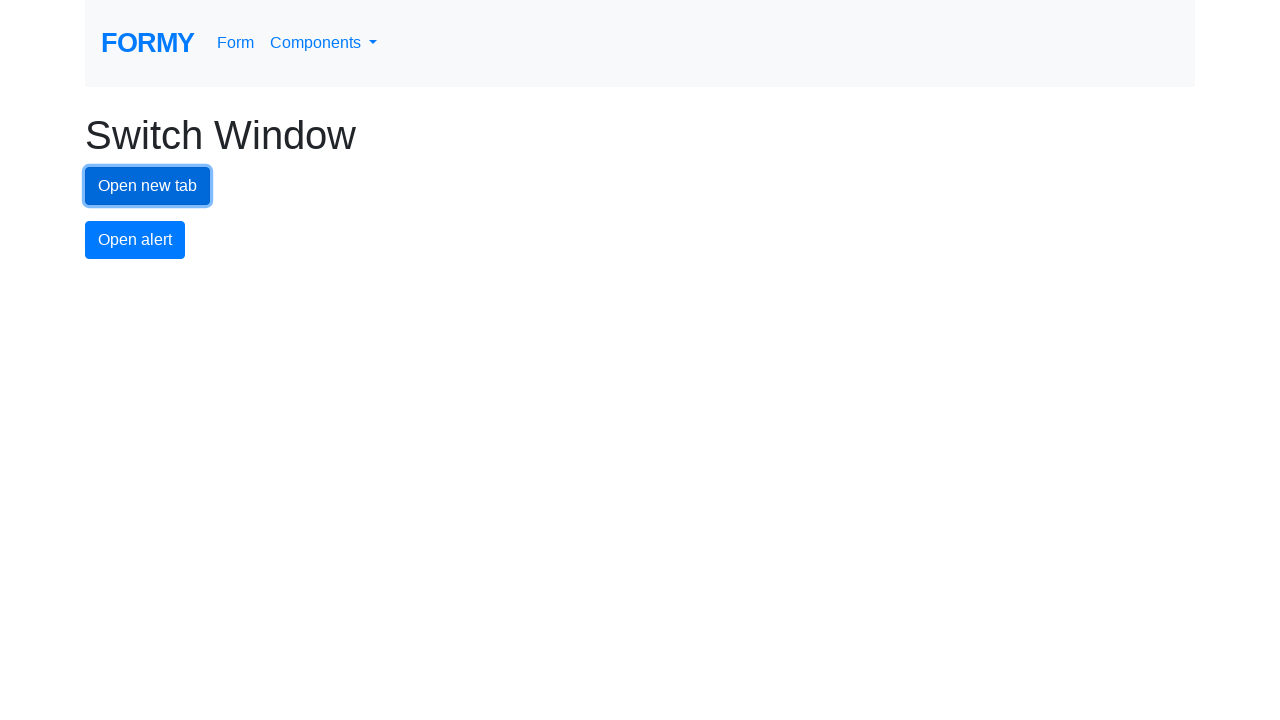

Waited 1 second for new page to open
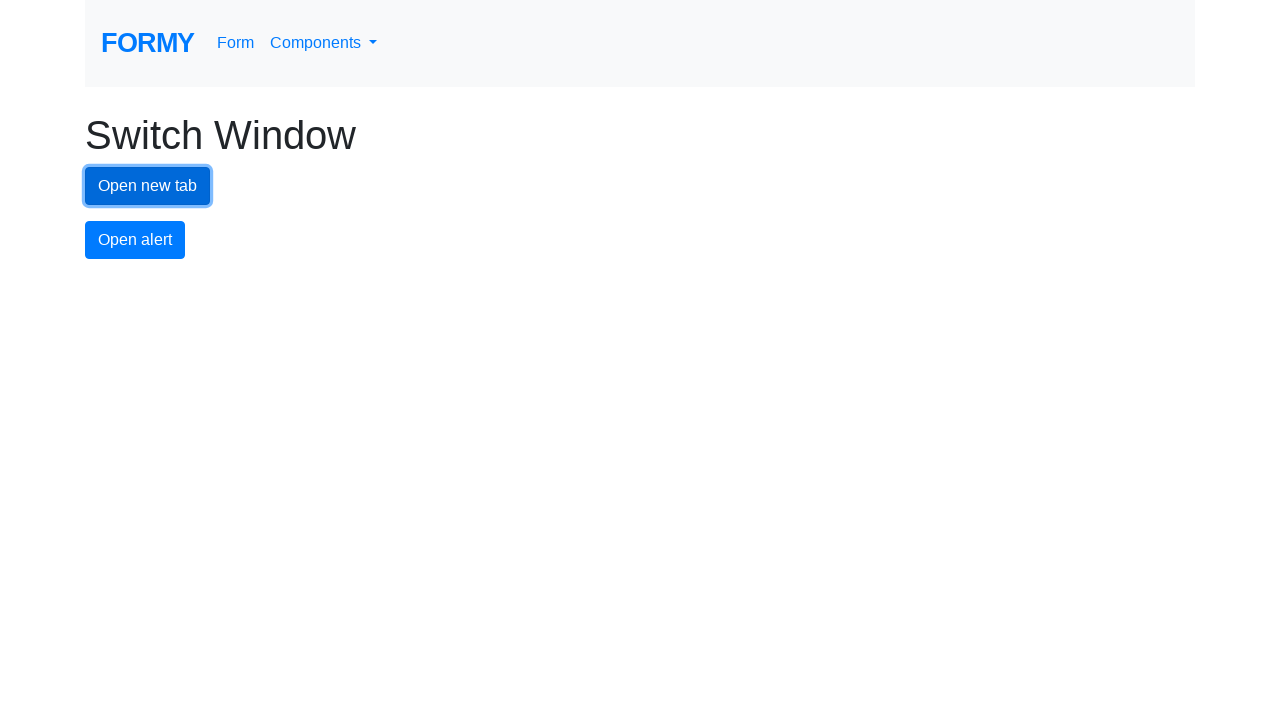

Retrieved all open pages from context
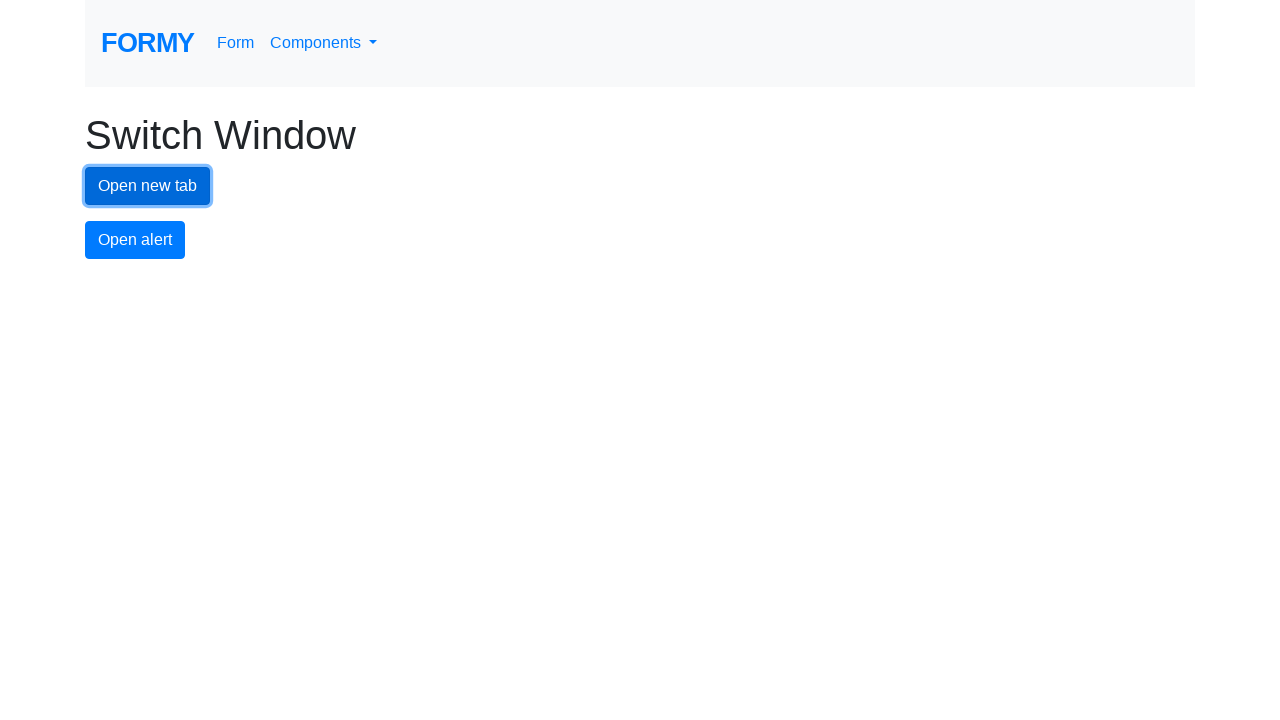

Switched to newly opened tab
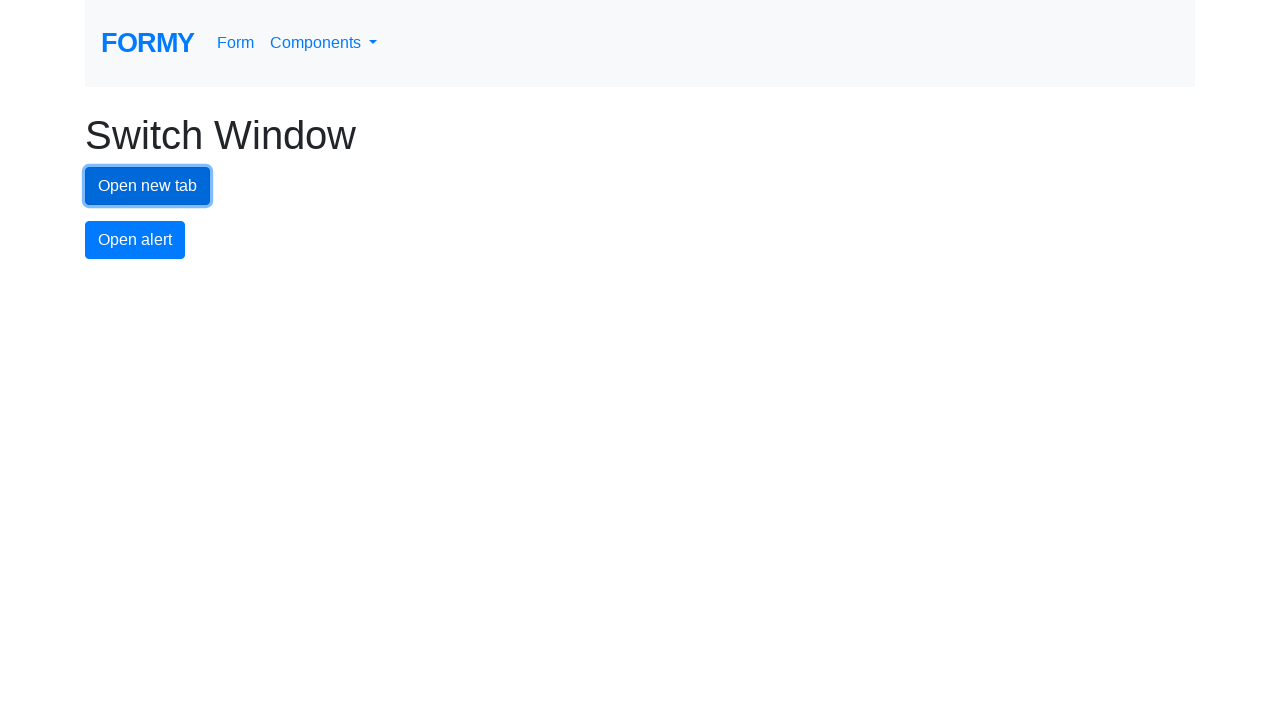

Switched back to original window
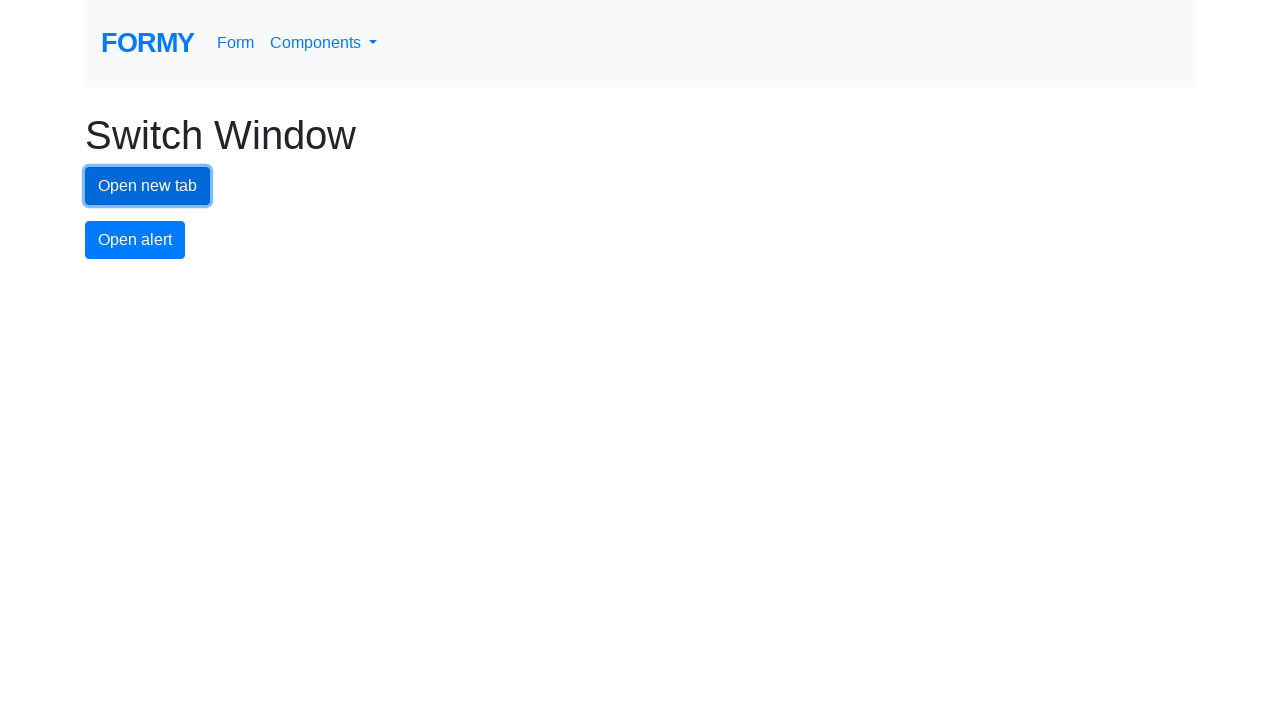

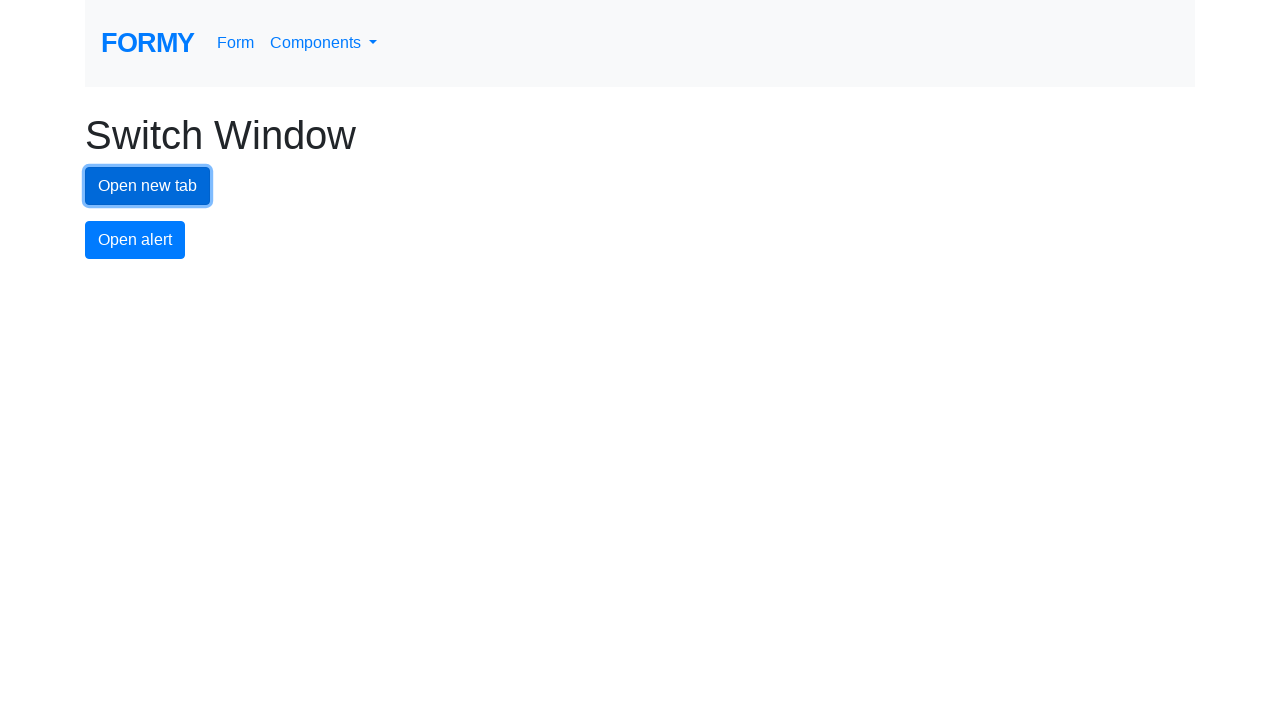